Tests that todo data persists after page reload, including completed state.

Starting URL: https://demo.playwright.dev/todomvc

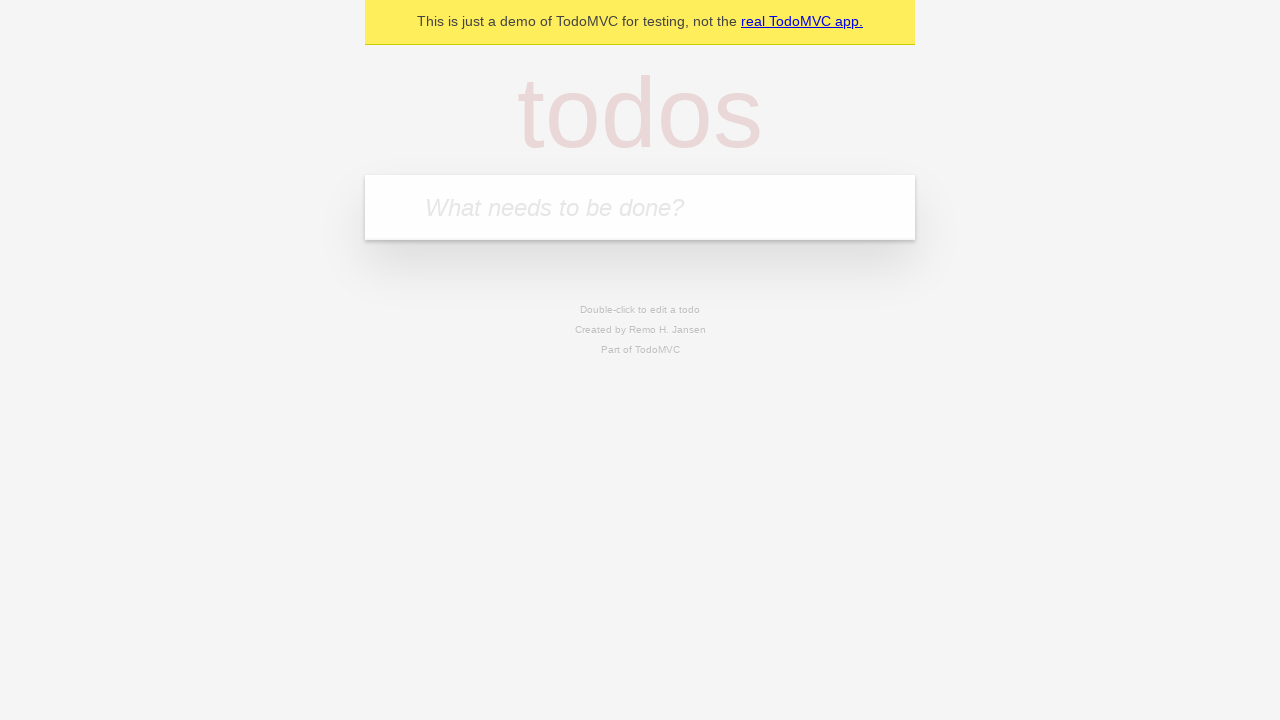

Located the 'What needs to be done?' input field
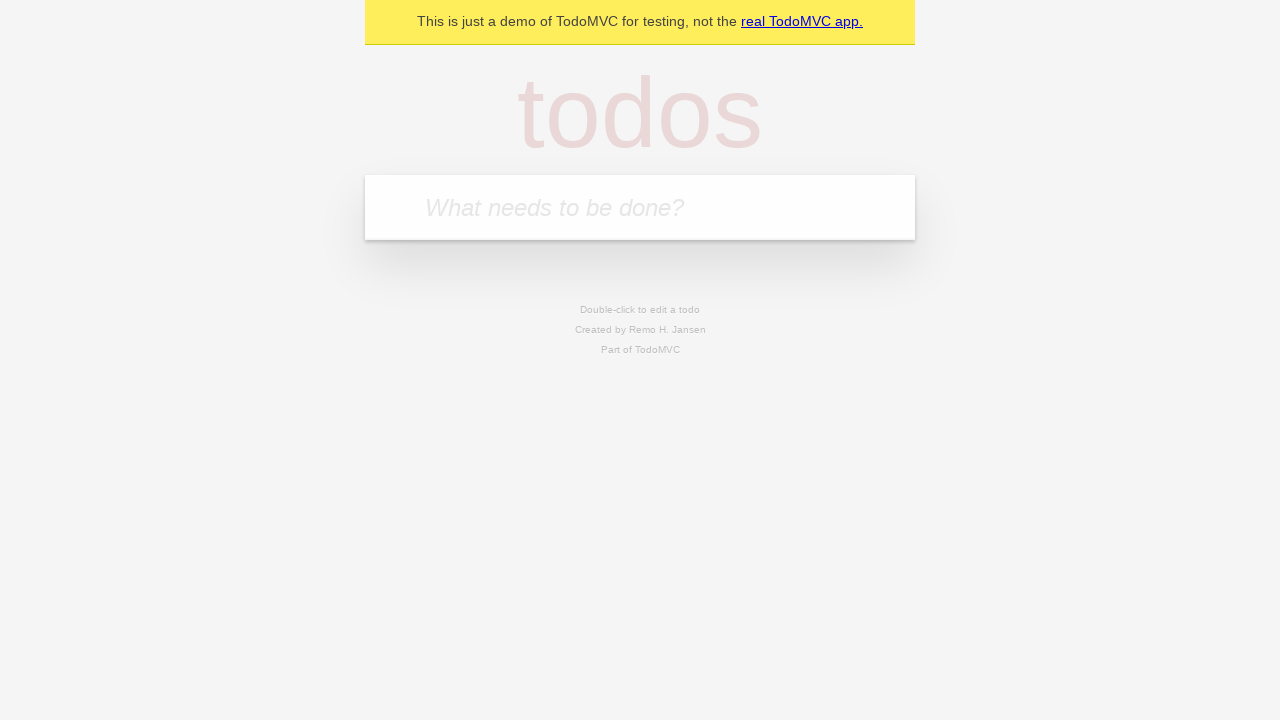

Filled input field with 'buy some cheese' on internal:attr=[placeholder="What needs to be done?"i]
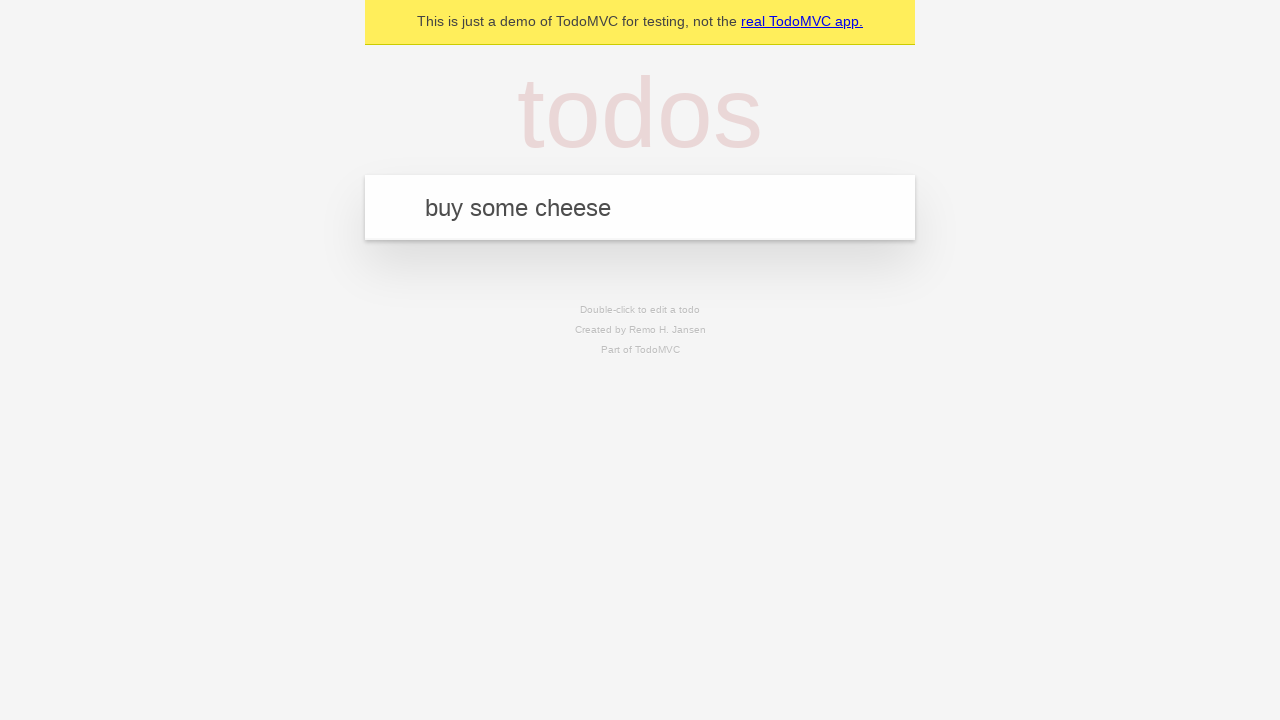

Pressed Enter to create todo 'buy some cheese' on internal:attr=[placeholder="What needs to be done?"i]
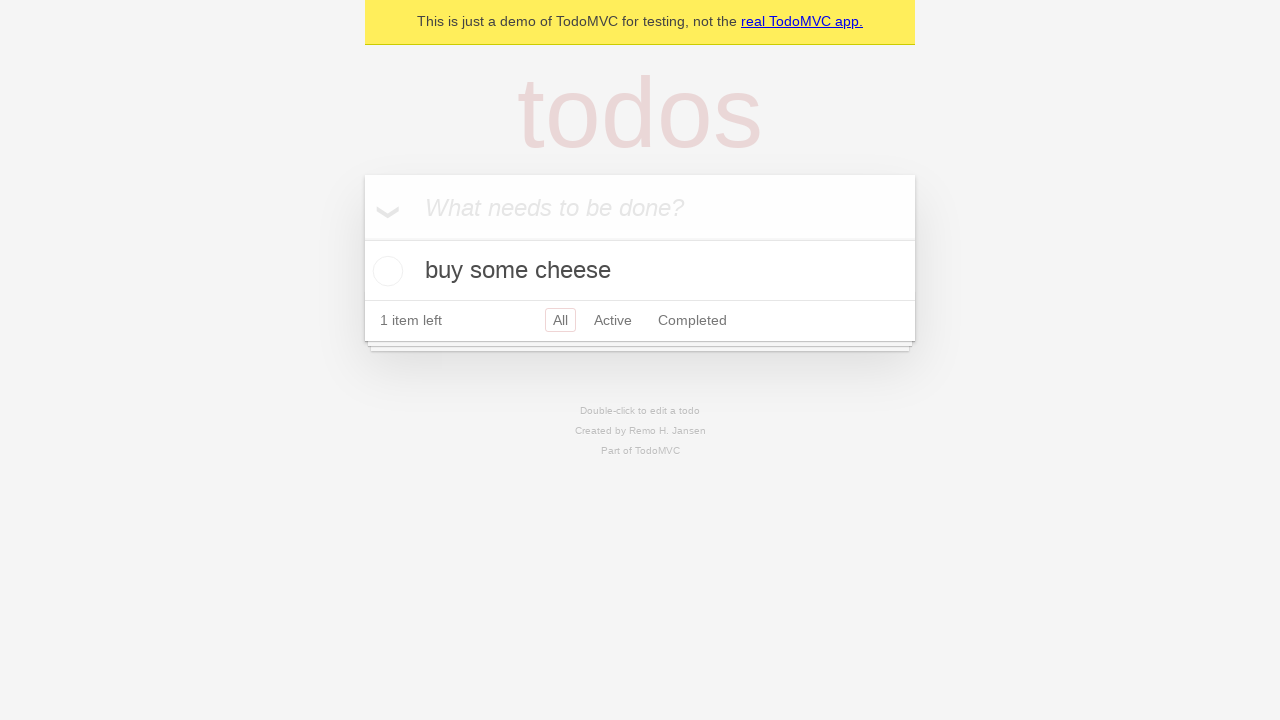

Filled input field with 'feed the cat' on internal:attr=[placeholder="What needs to be done?"i]
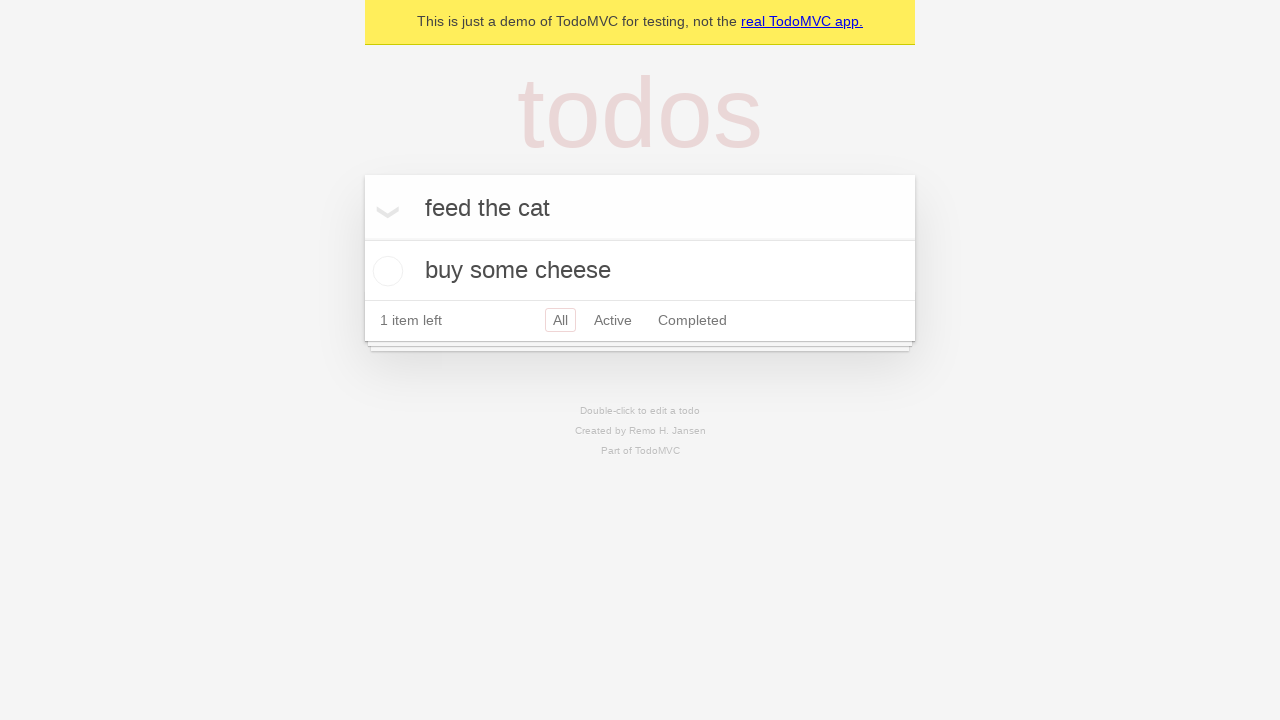

Pressed Enter to create todo 'feed the cat' on internal:attr=[placeholder="What needs to be done?"i]
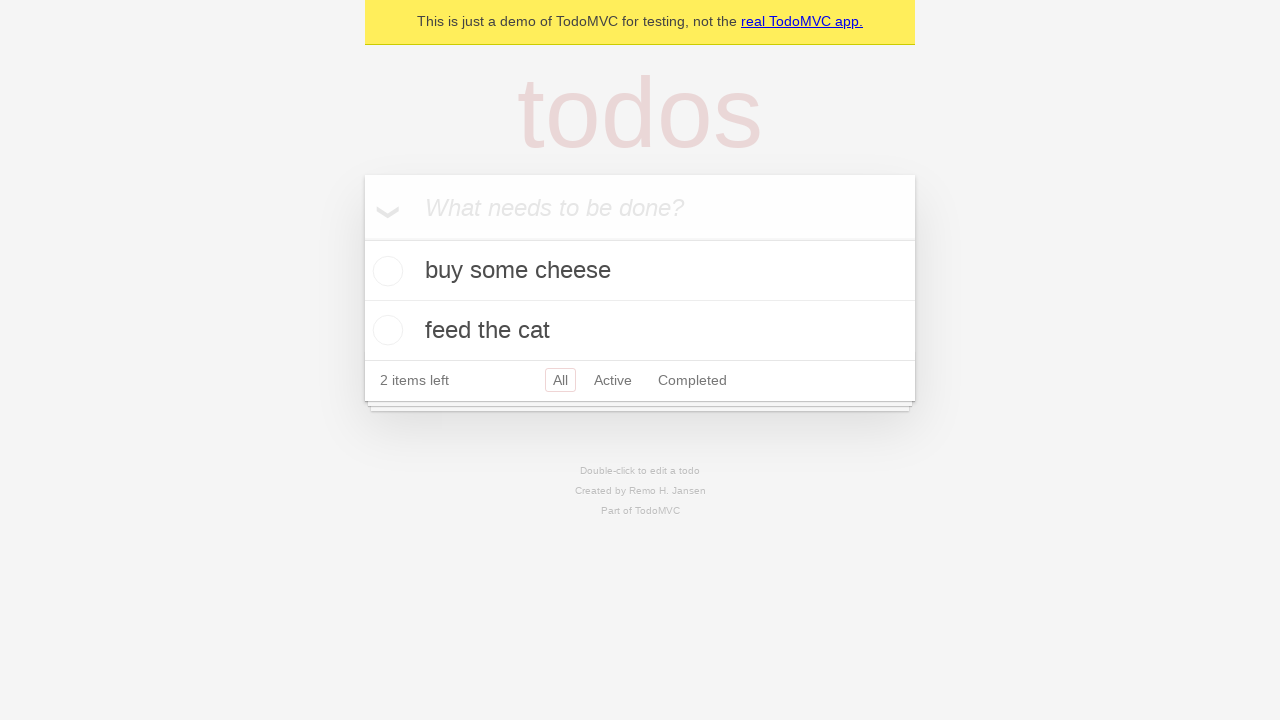

Located checkbox for first todo item
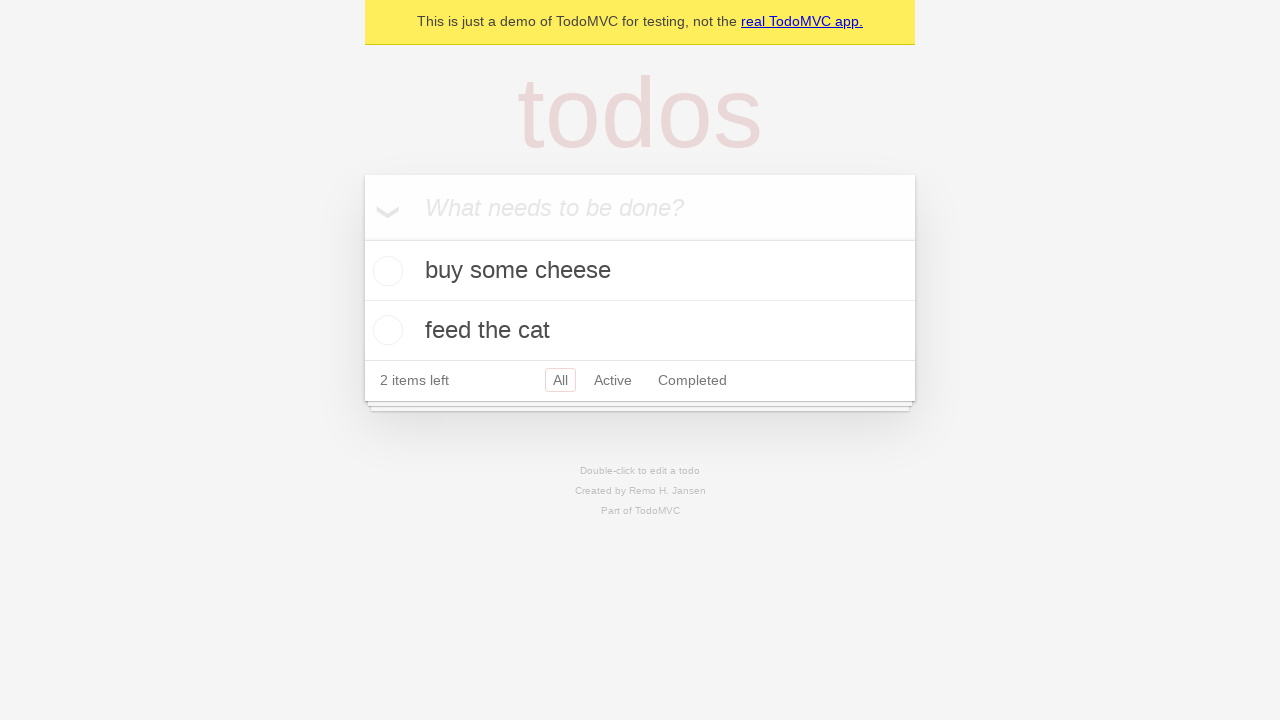

Checked the first todo item at (385, 271) on [data-testid='todo-item'] >> nth=0 >> internal:role=checkbox
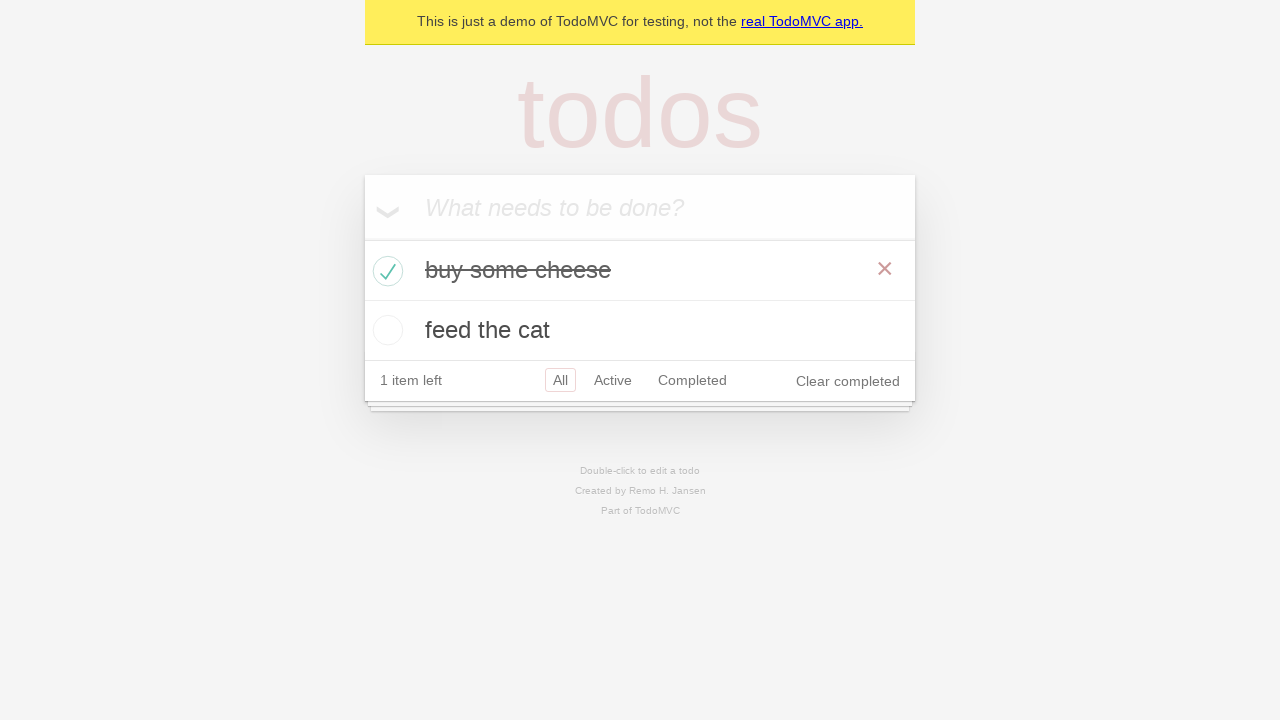

Reloaded the page
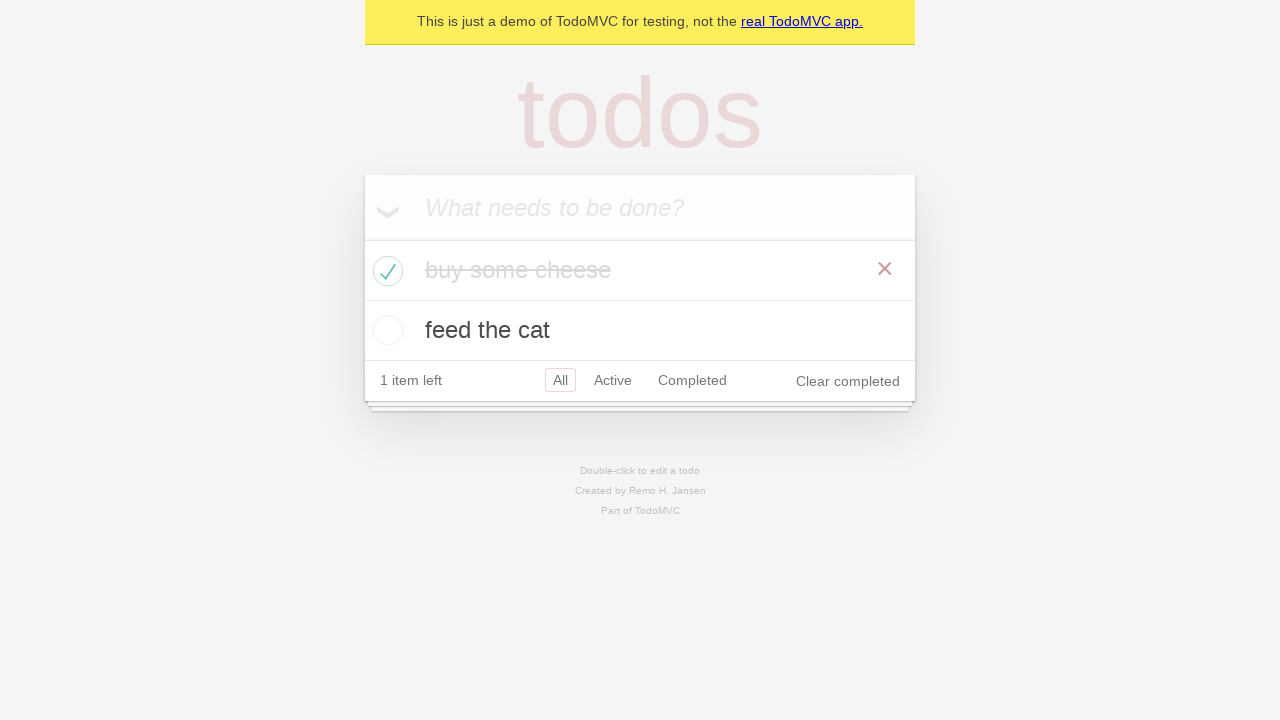

Todo items loaded after page reload
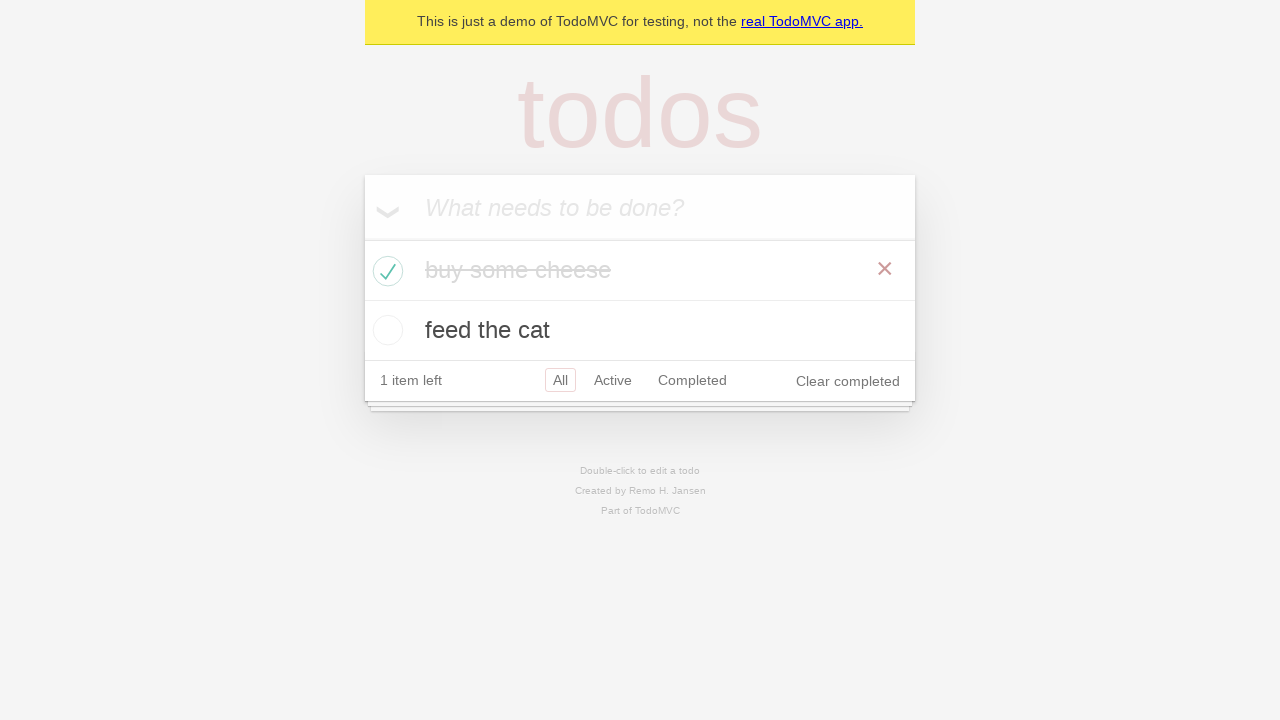

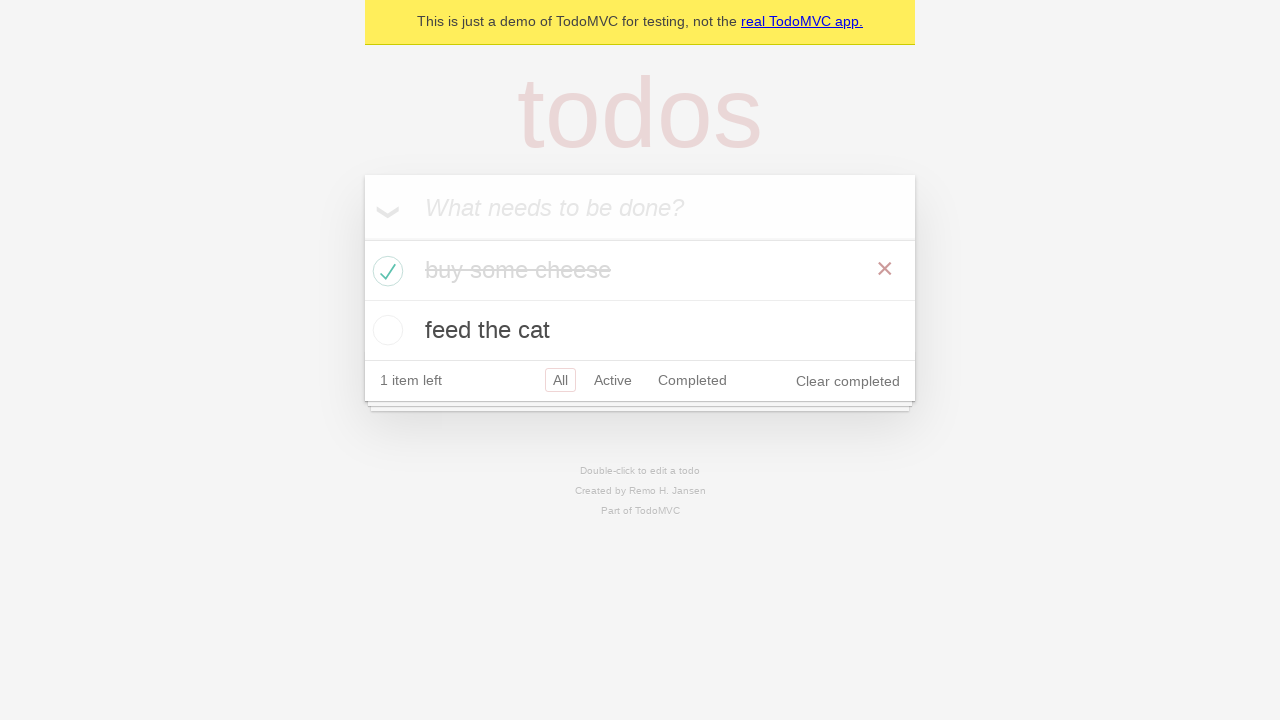